Tests that clicking the GitHub icon link on the Plato page navigates to or displays GitHub content, verifying the page title contains "Plato" first.

Starting URL: http://plato.yoavram.com

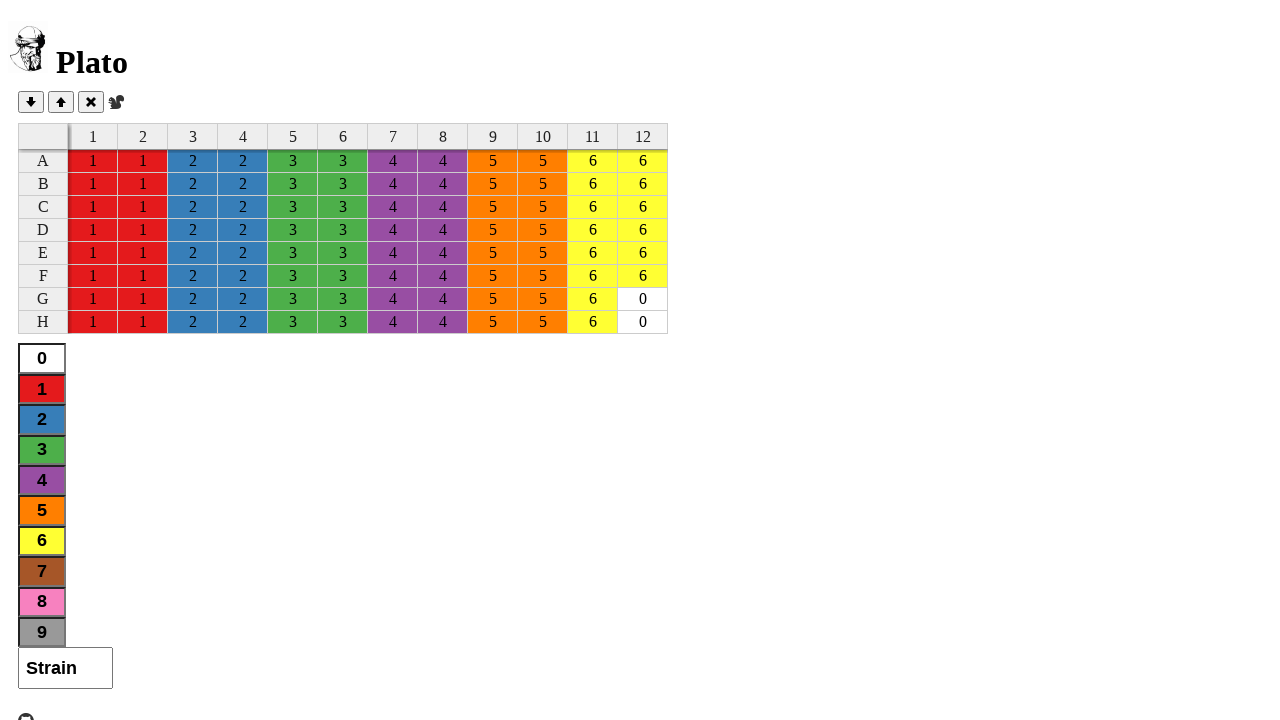

Verified page title contains 'Plato'
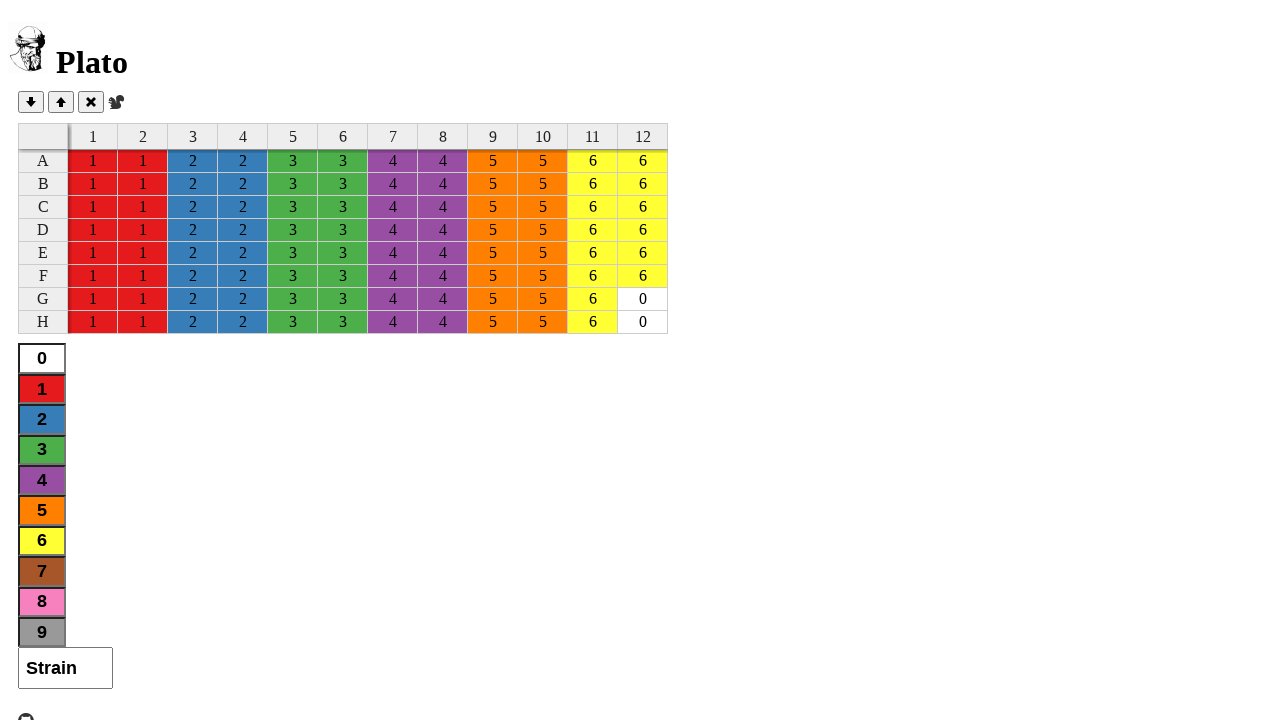

Clicked the GitHub icon link at (26, 712) on .octicon-mark-github
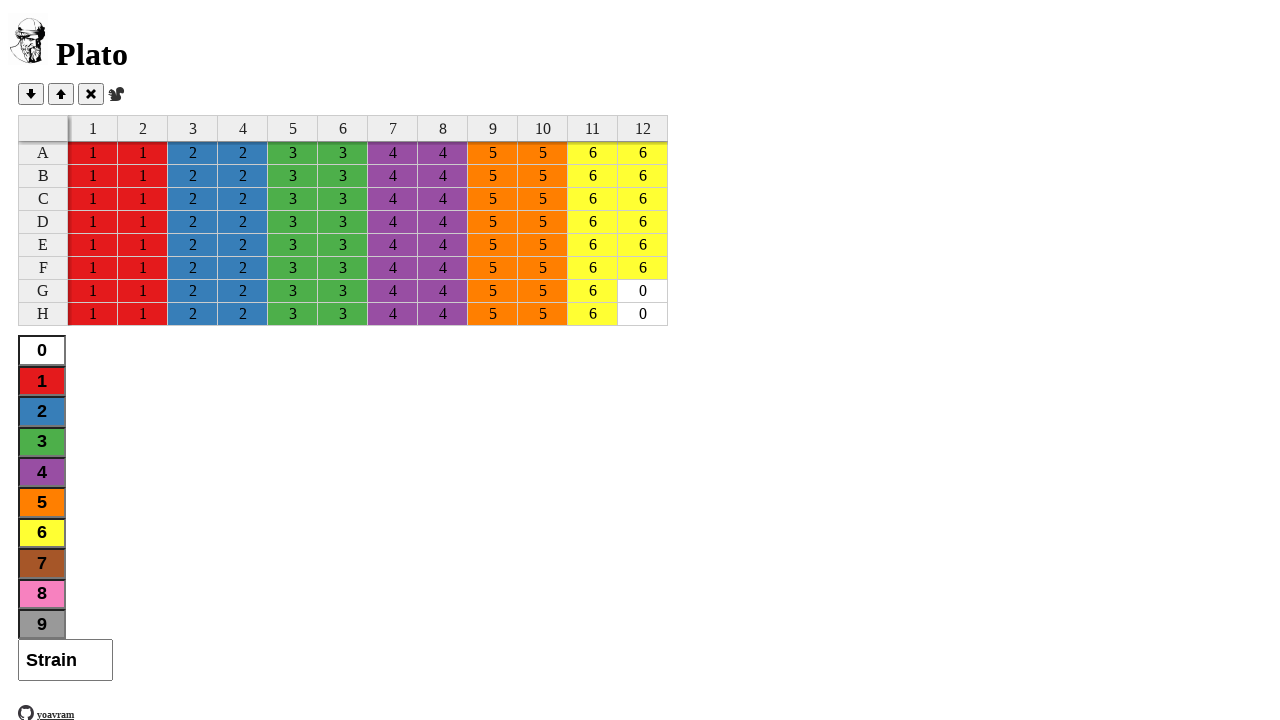

Waited for page to reach domcontentloaded state
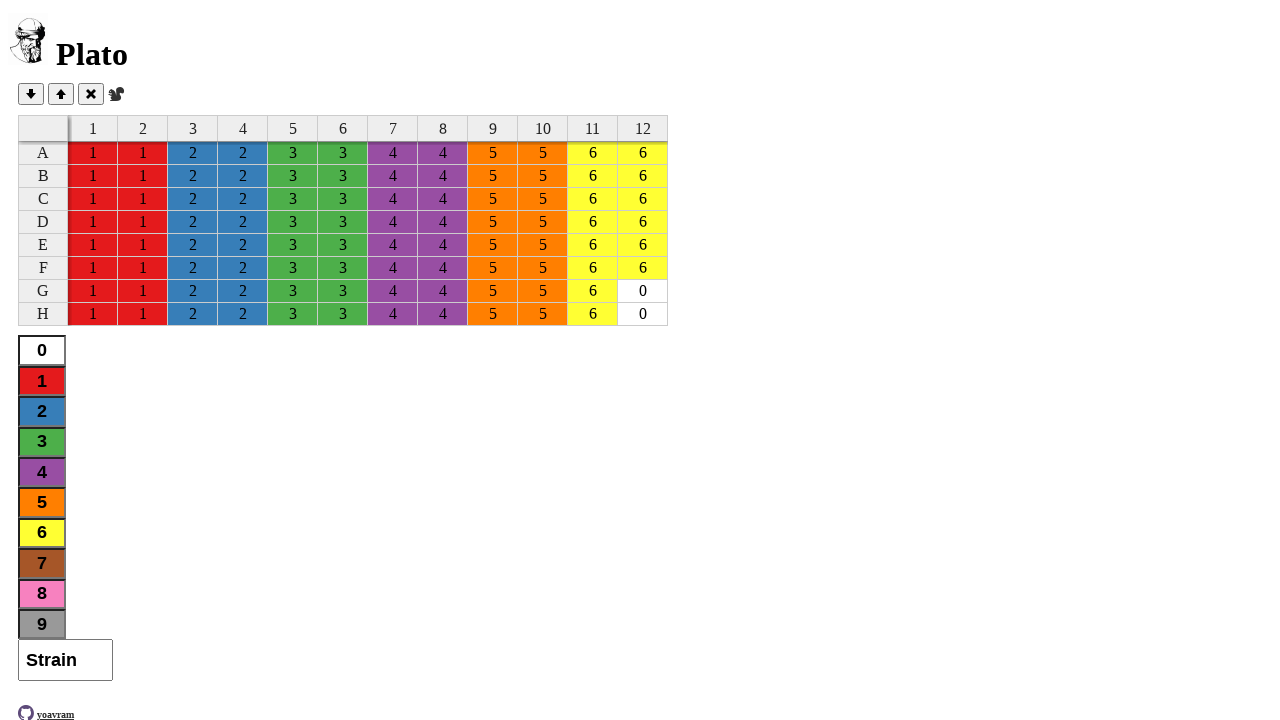

Verified 'github.com' appears in page content
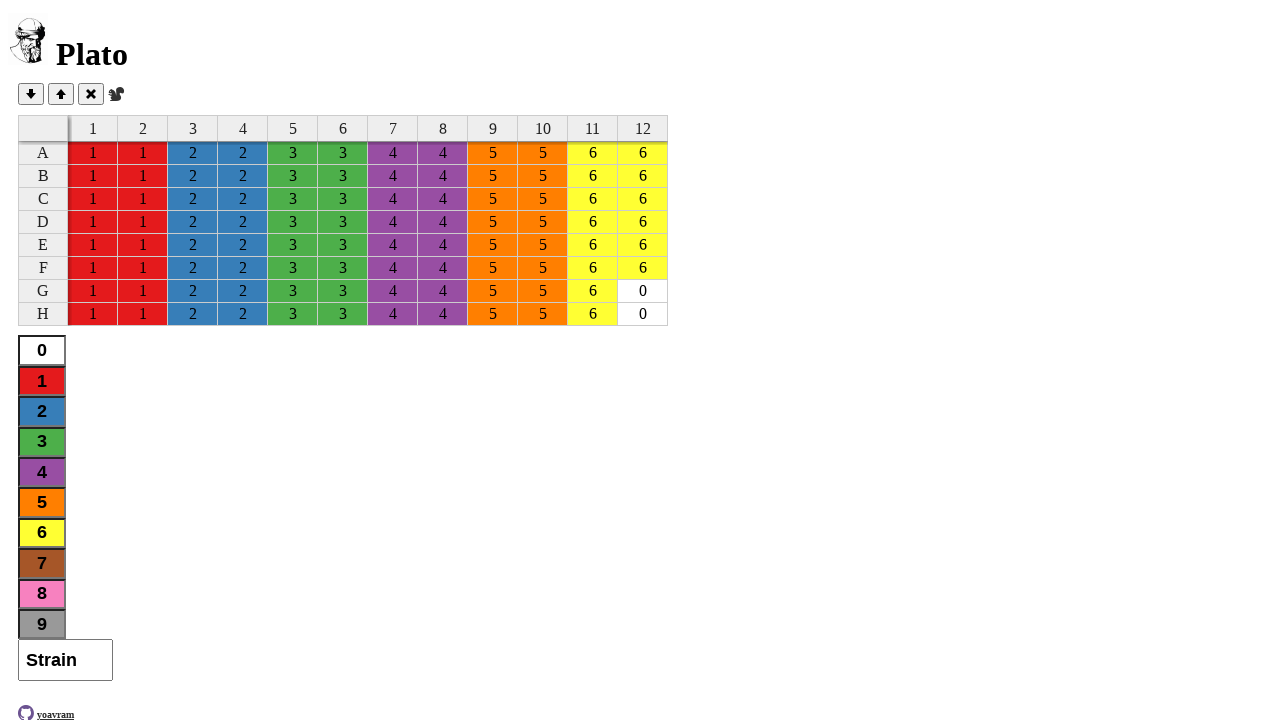

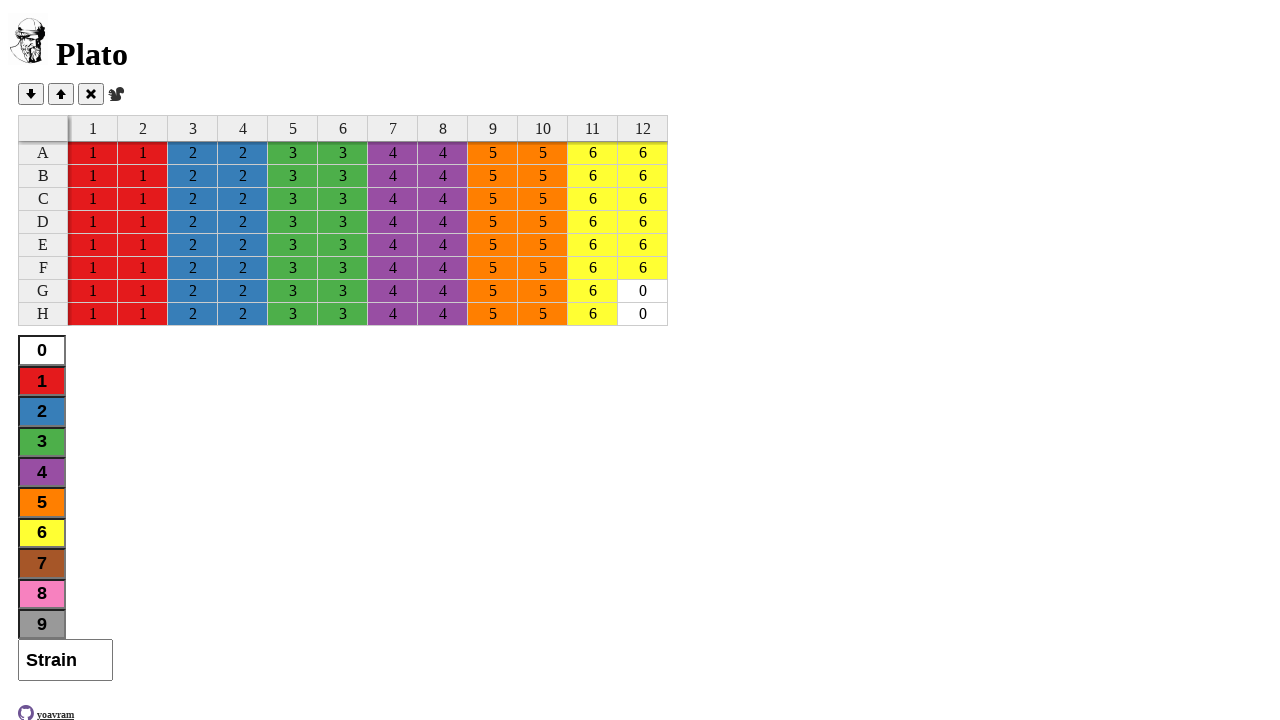